Tests staying on the current page by clicking a button and dismissing the browser alert, then verifying the displayed text

Starting URL: https://kristinek.github.io/site/examples/alerts_popups

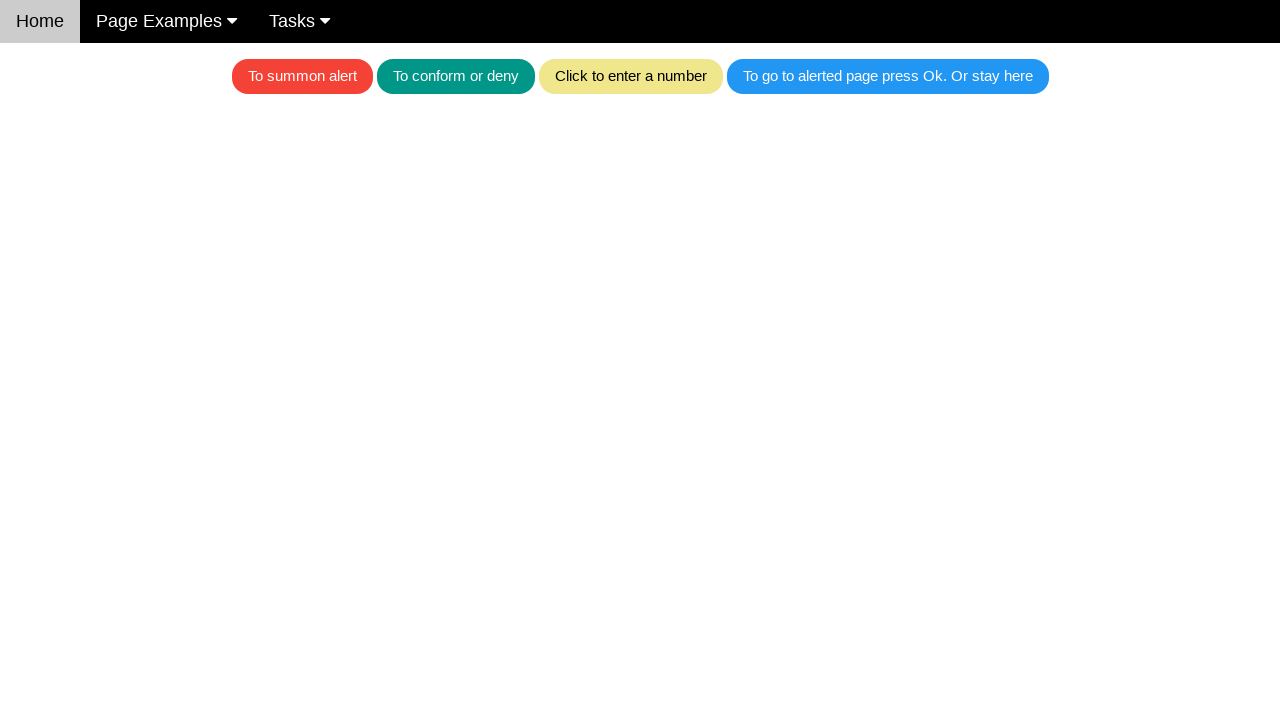

Set up dialog handler to dismiss alerts
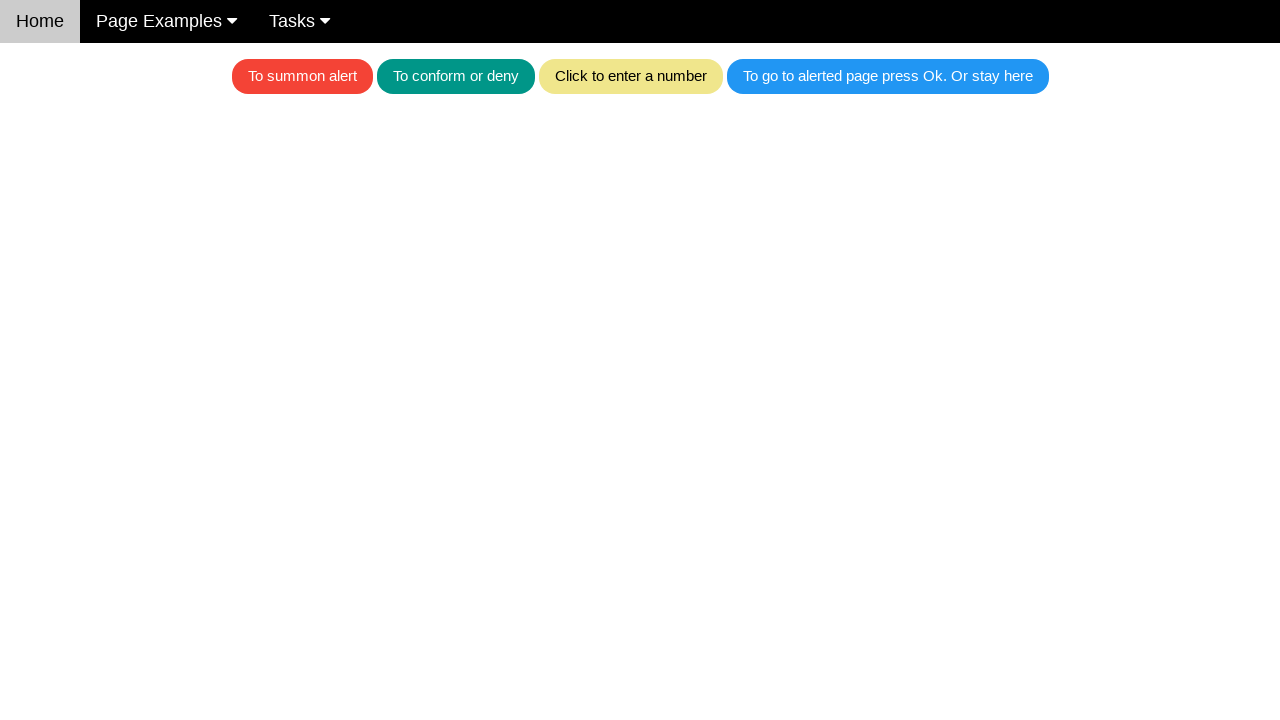

Clicked the fourth button to trigger the alert at (888, 76) on button >> nth=3
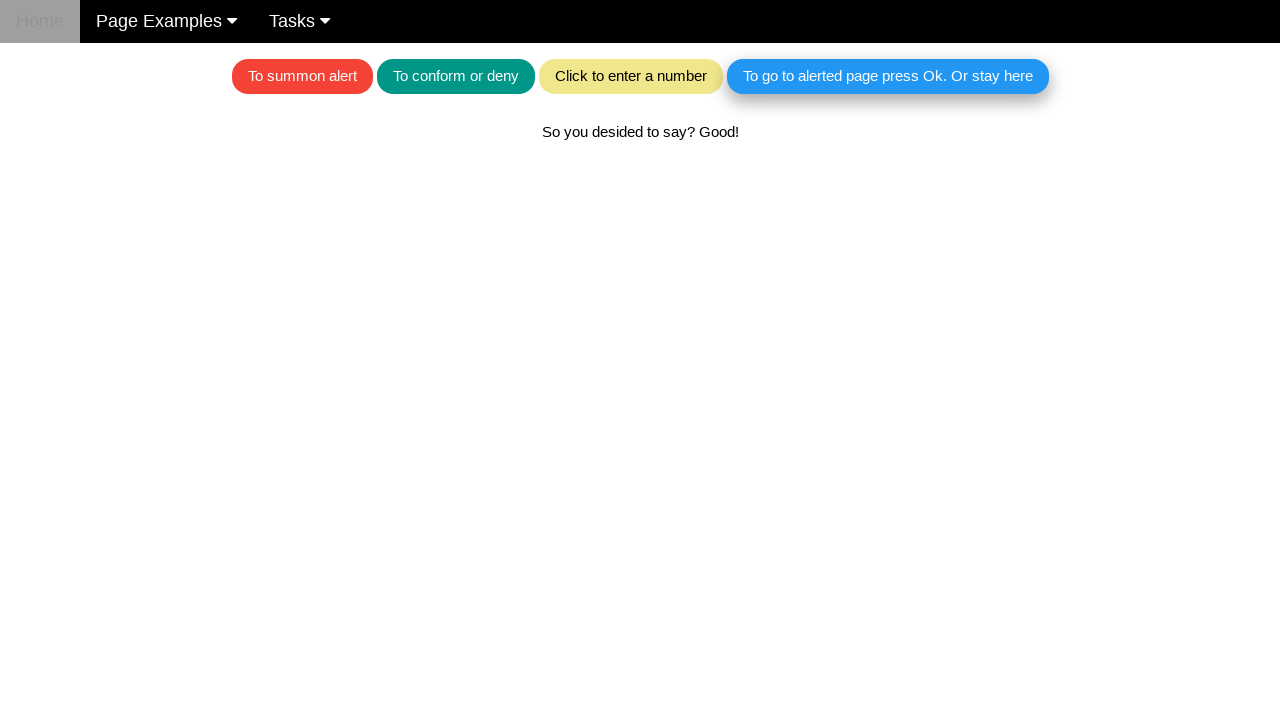

Verified that the text element appeared on the page after dismissing the alert
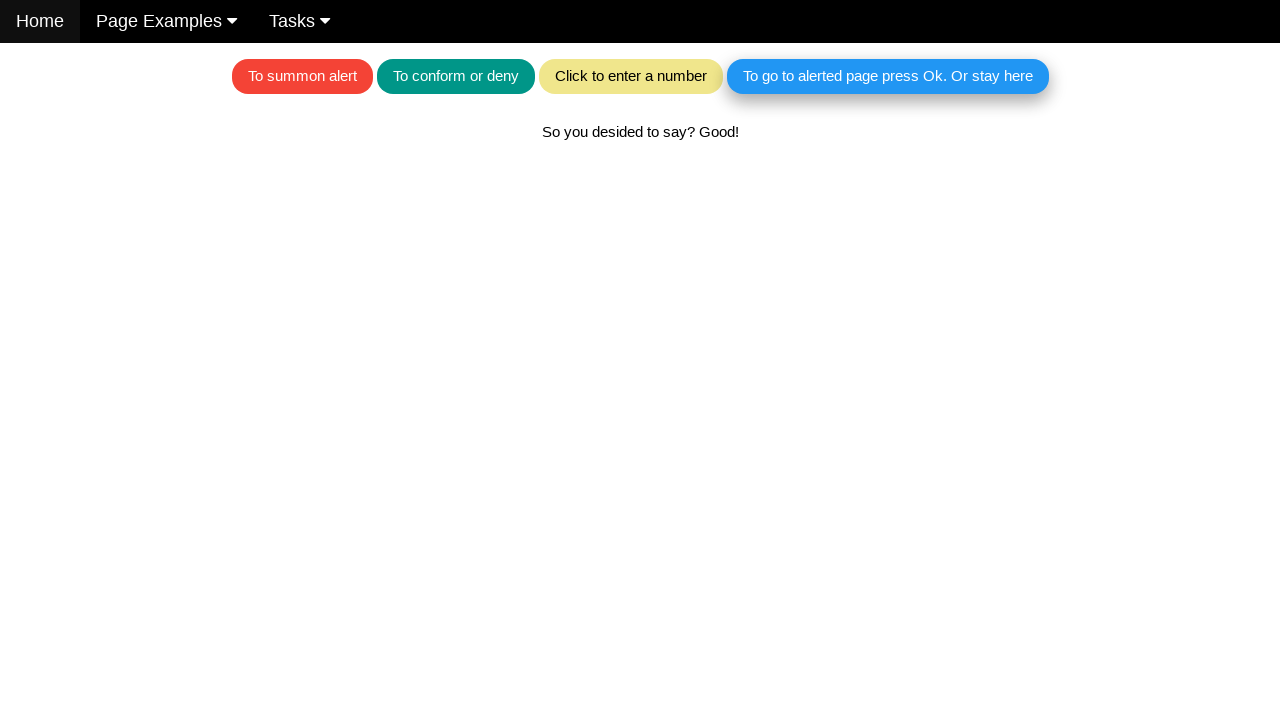

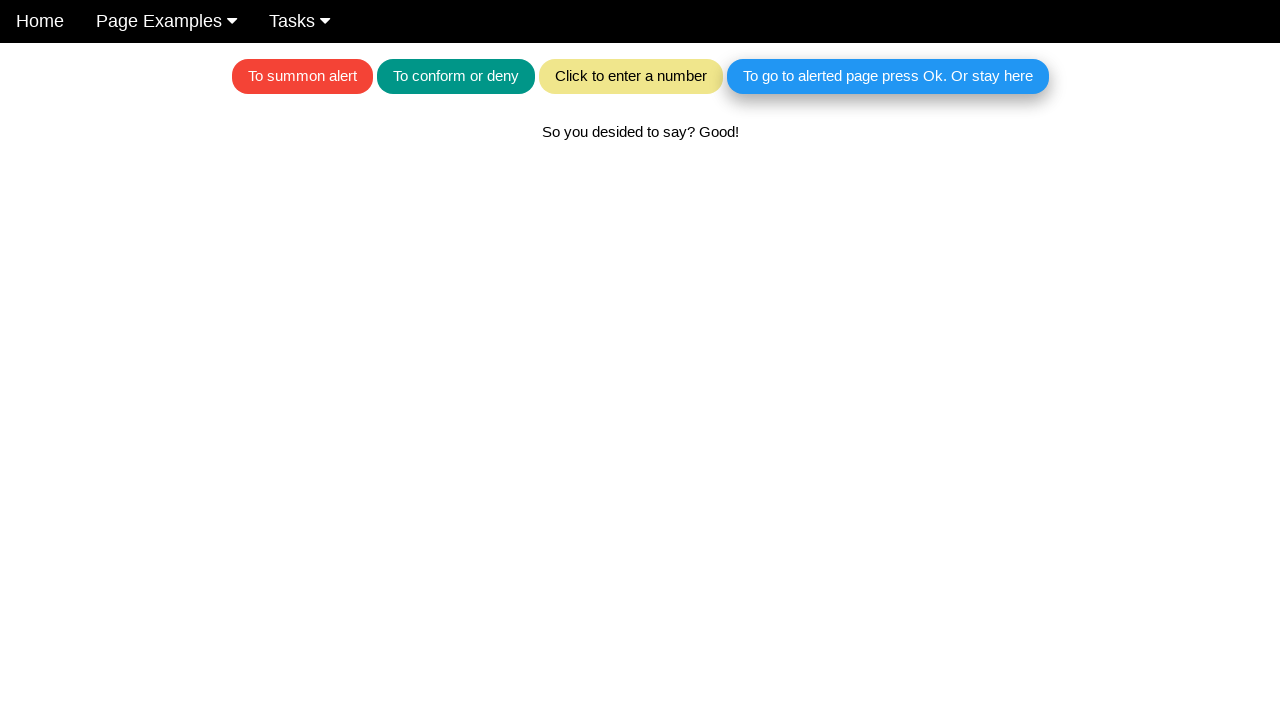